Tests an AI chatbot interface by entering a text message into the chatbox and submitting it

Starting URL: https://deepai.org/chat

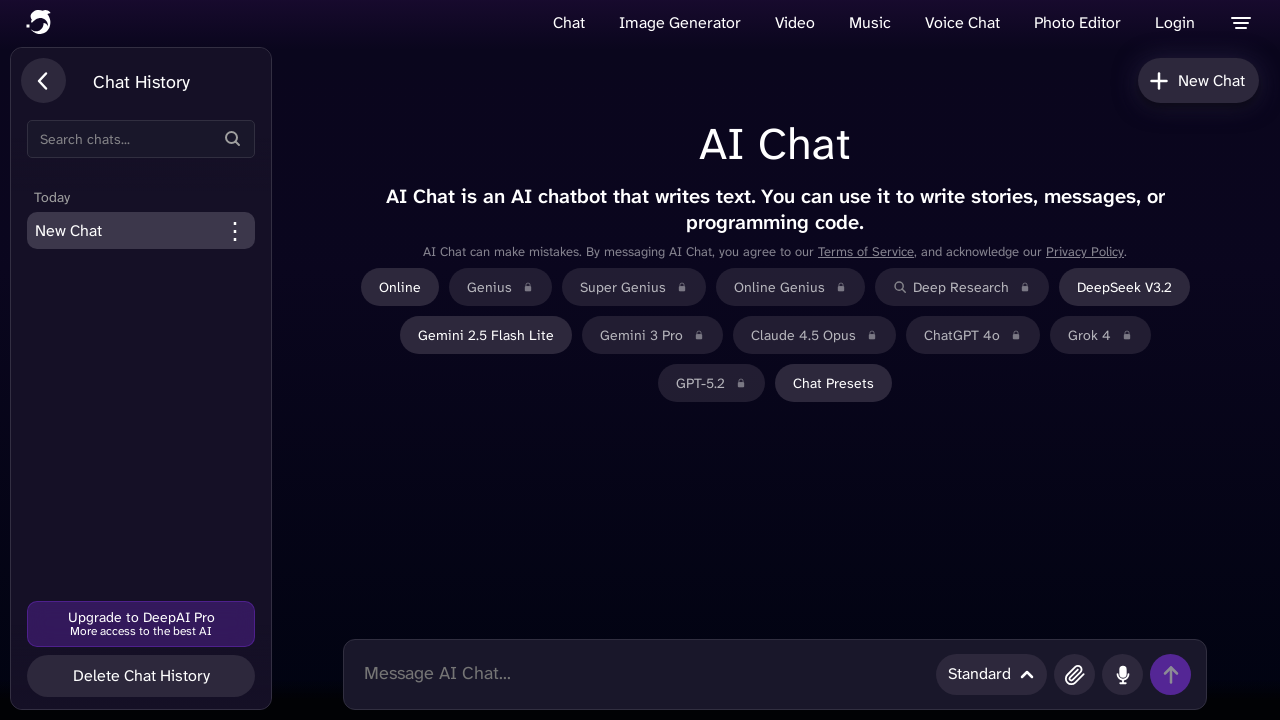

Waited for page to load
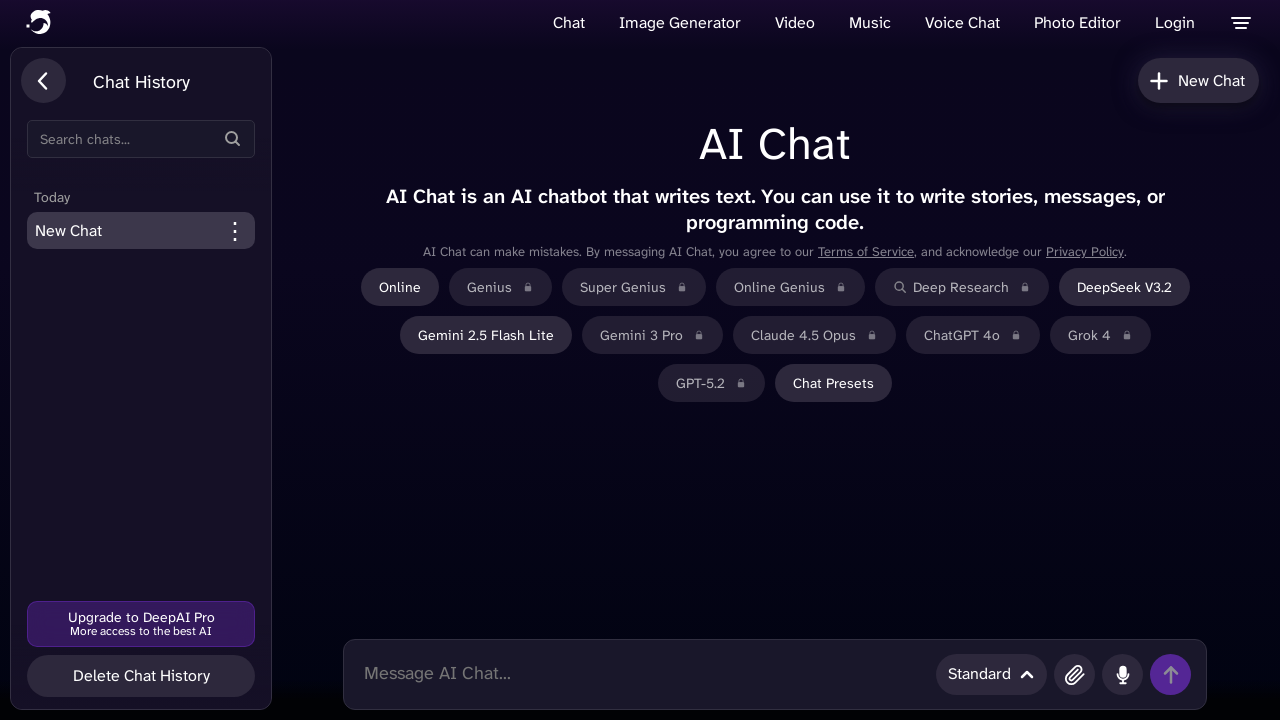

Filled chatbox with test message on .chatbox
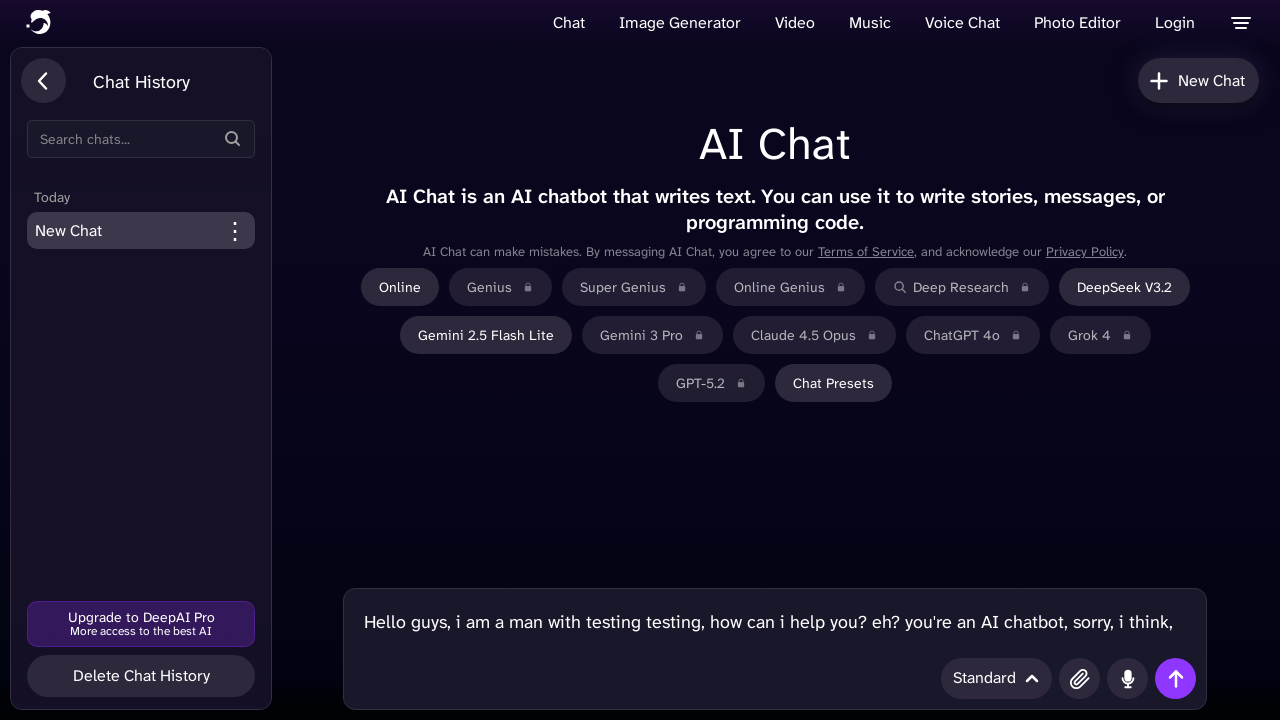

Waited before submitting message
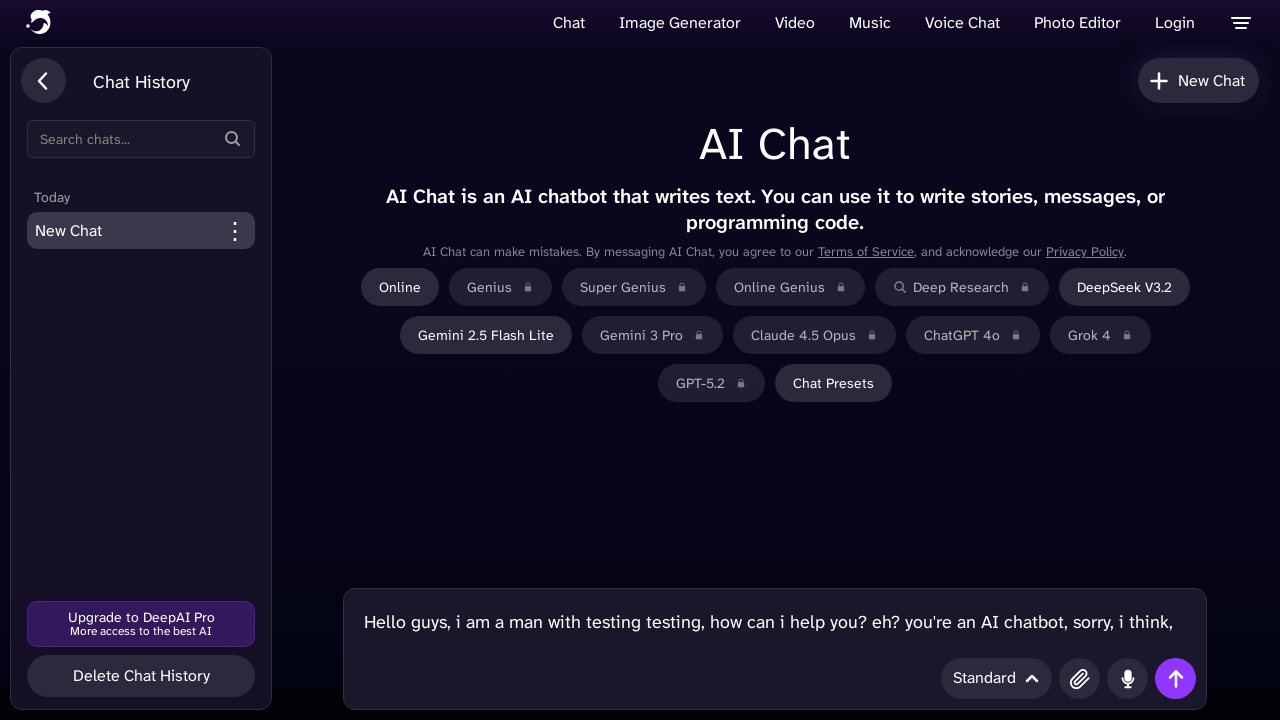

Clicked submit button to send message to AI chatbot at (1176, 678) on #chatSubmitButton
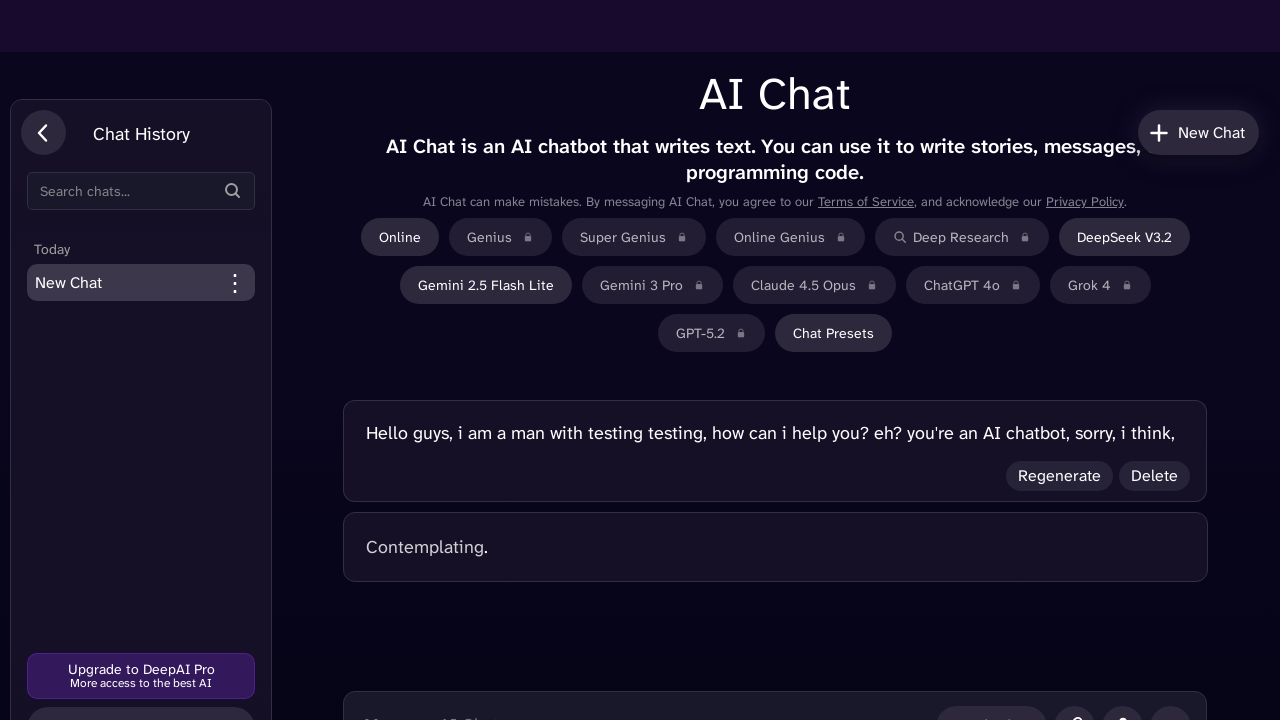

Waited for AI chatbot response to appear
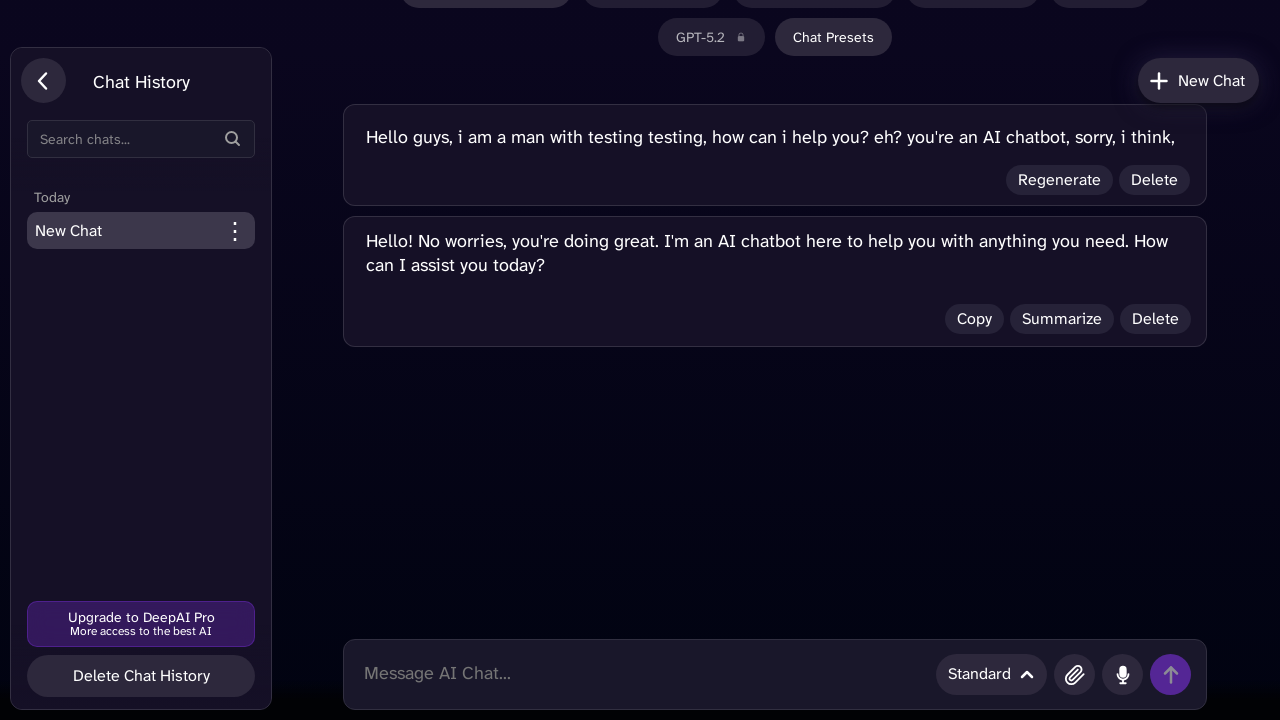

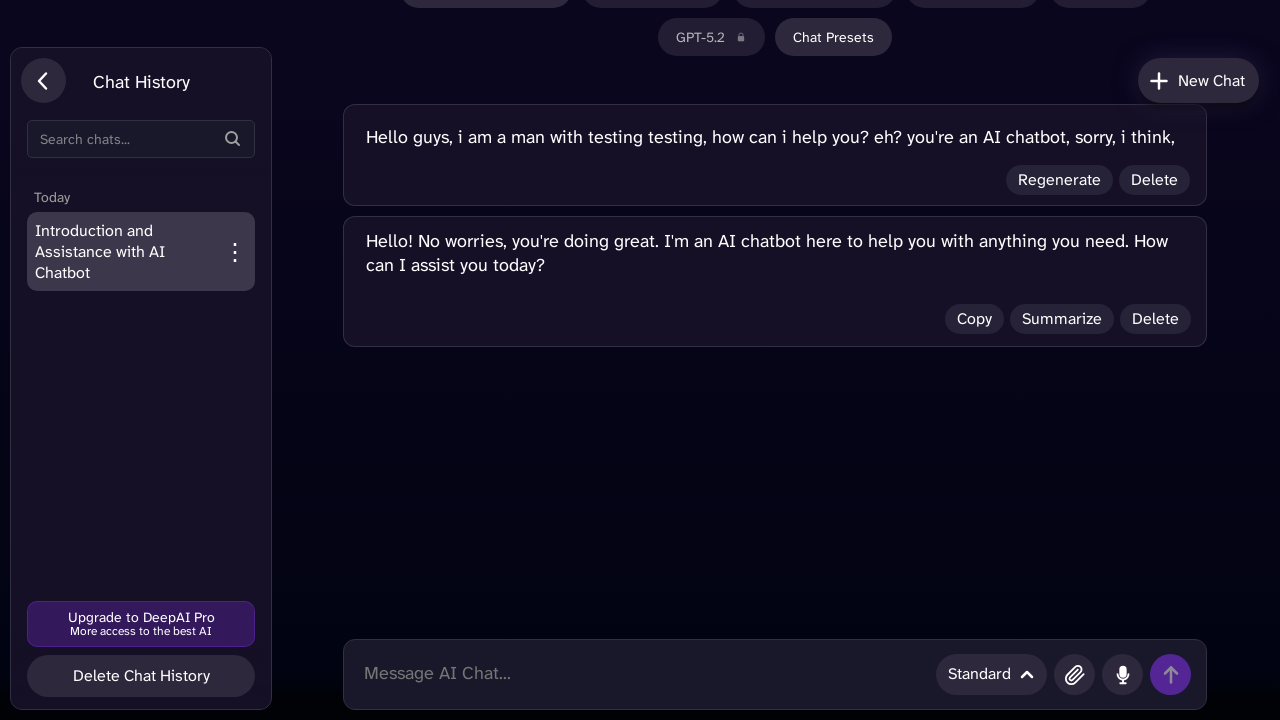